Tests the TodoMVC application by adding three todo items using the input field and pressing Enter after each item

Starting URL: https://demo.playwright.dev/todomvc

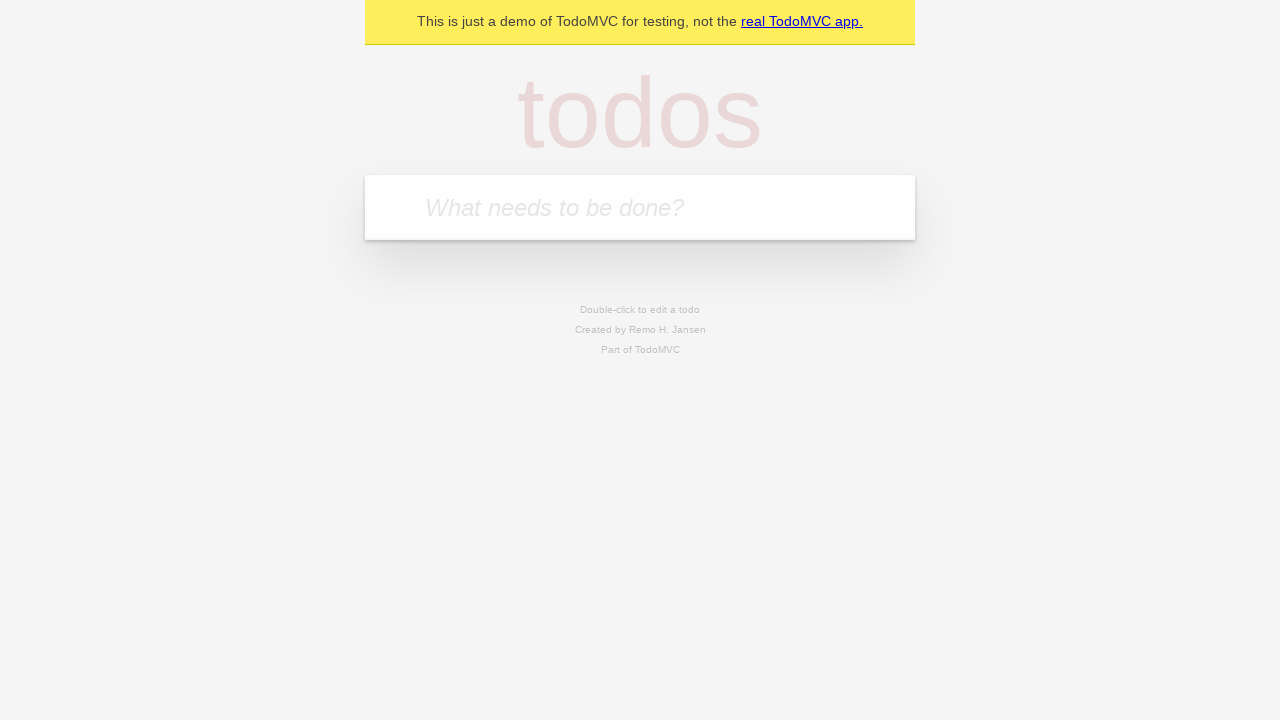

Filled todo input field with 'buy some cheese' on internal:attr=[placeholder="What needs to be done?"i]
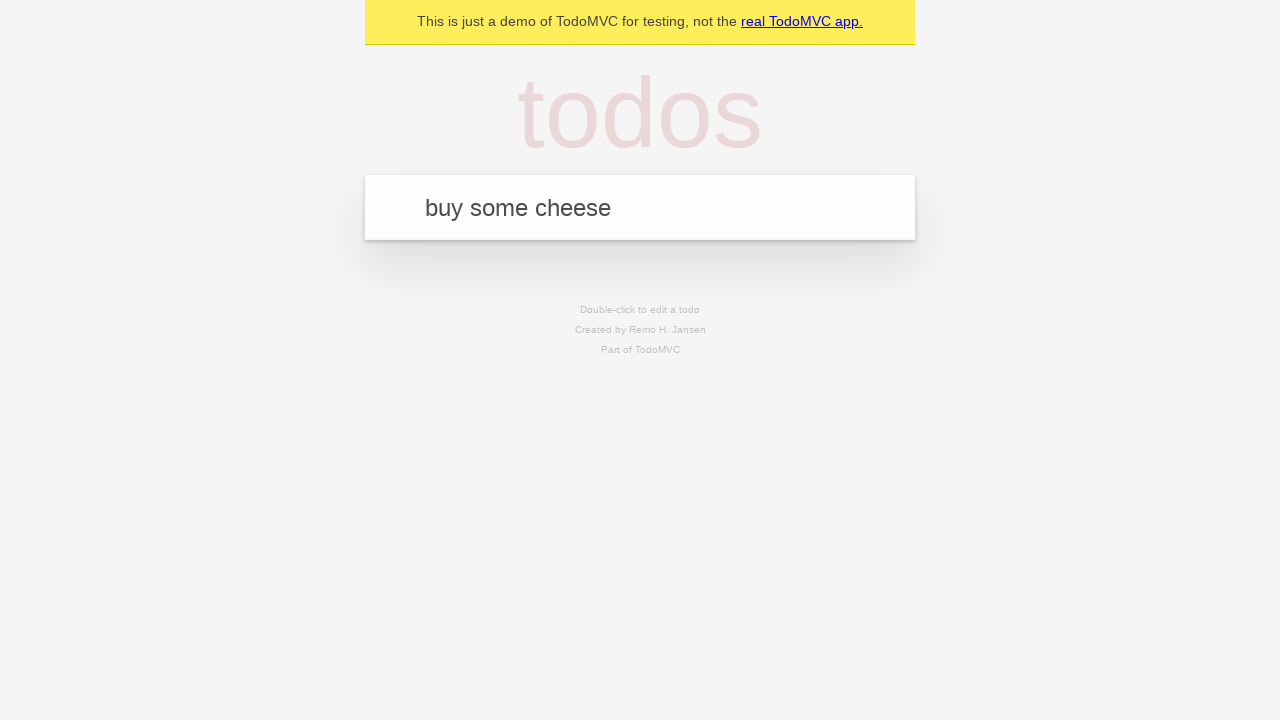

Pressed Enter to add todo 'buy some cheese' on internal:attr=[placeholder="What needs to be done?"i]
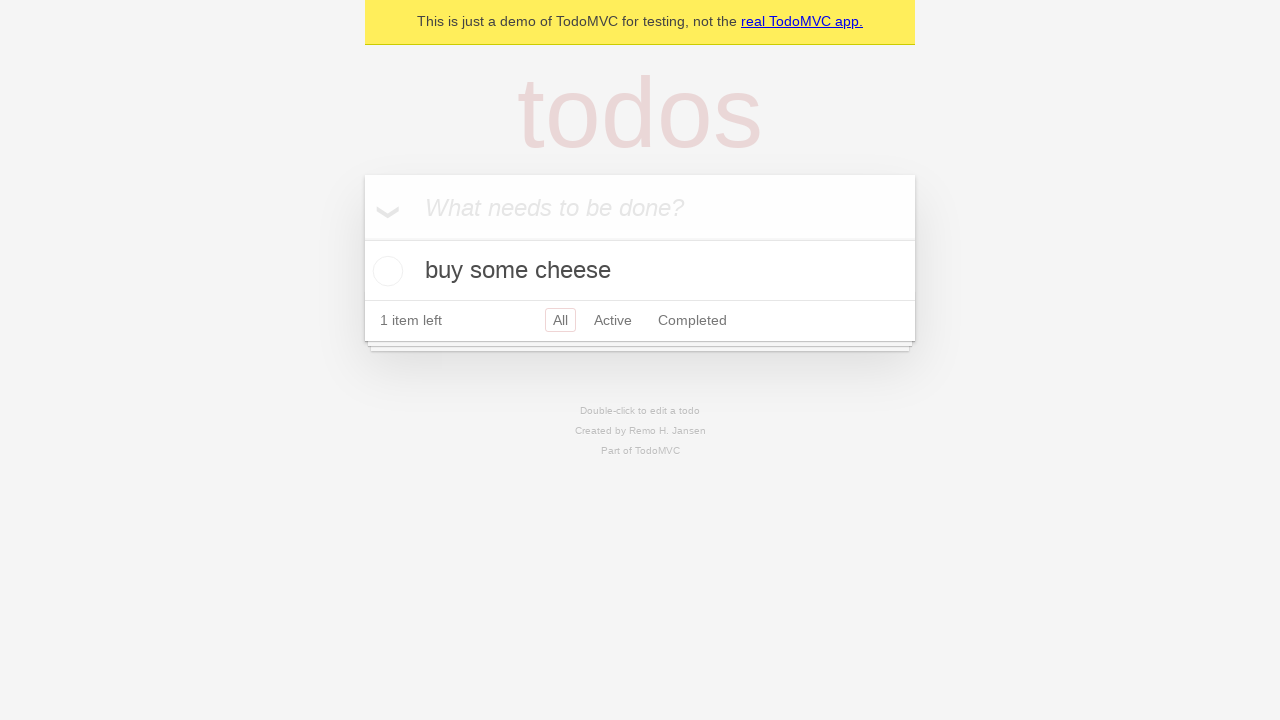

Filled todo input field with 'feed the cat' on internal:attr=[placeholder="What needs to be done?"i]
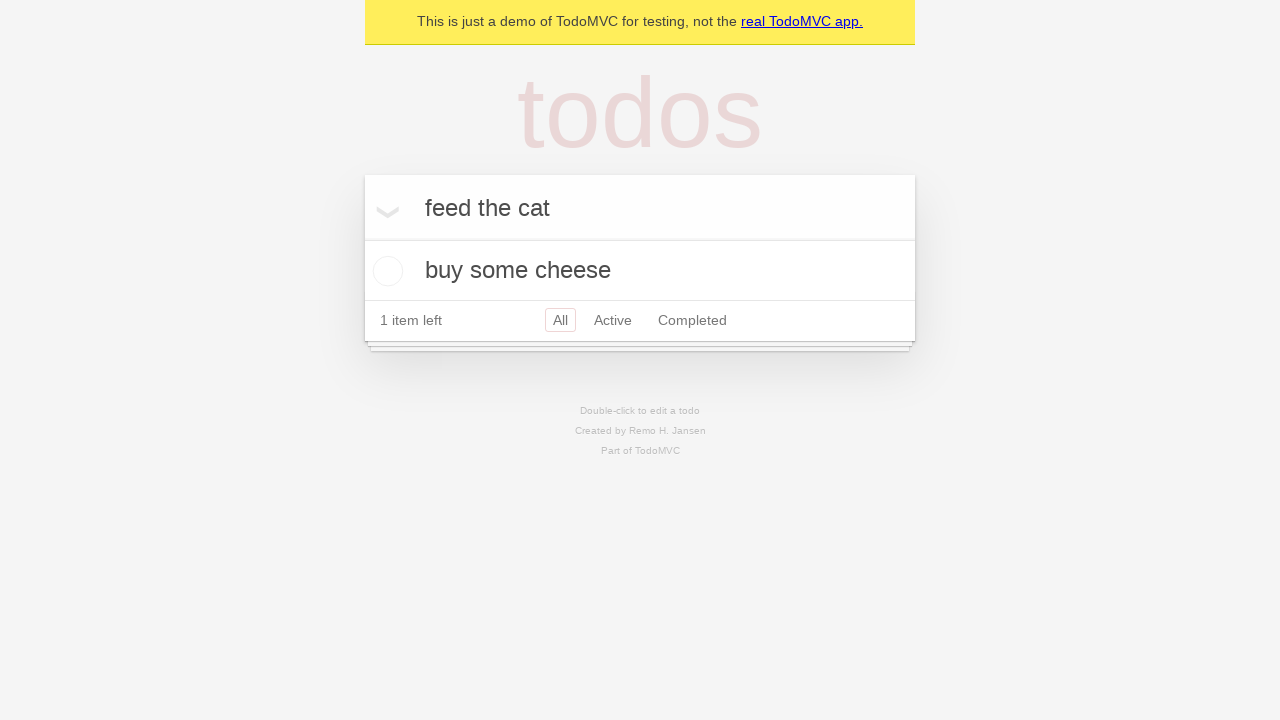

Pressed Enter to add todo 'feed the cat' on internal:attr=[placeholder="What needs to be done?"i]
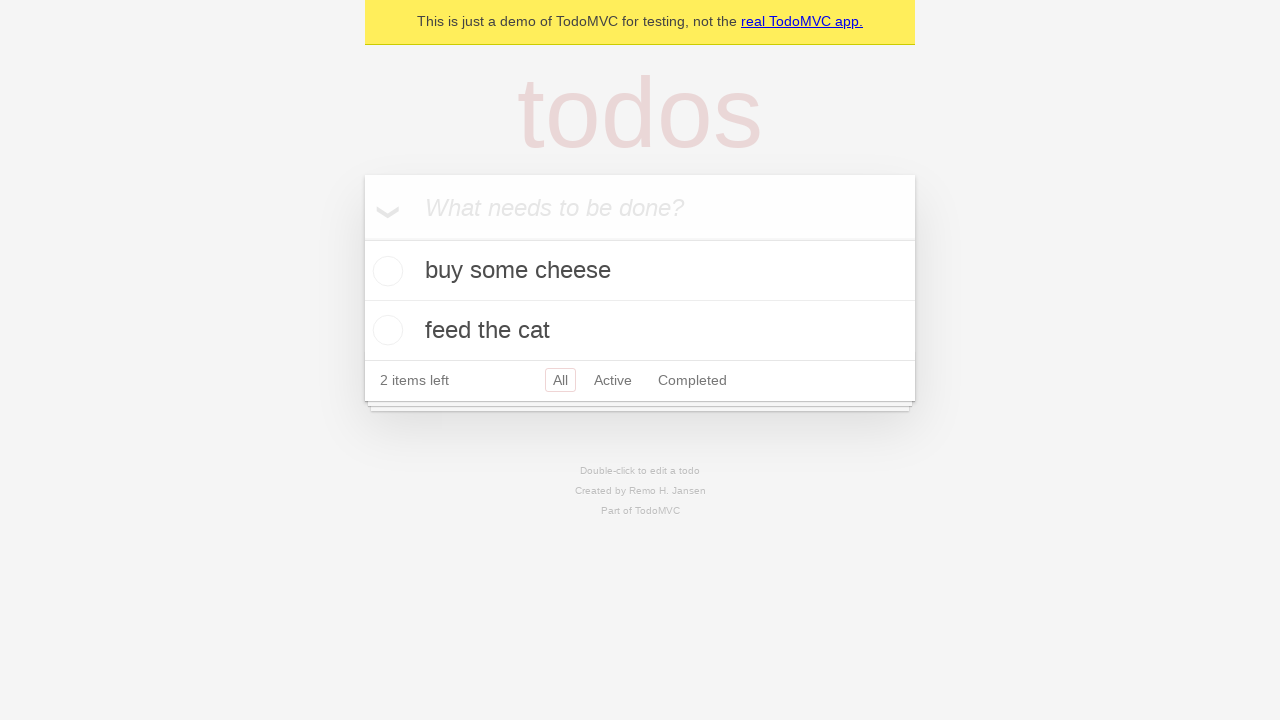

Filled todo input field with 'book a doctors appointment' on internal:attr=[placeholder="What needs to be done?"i]
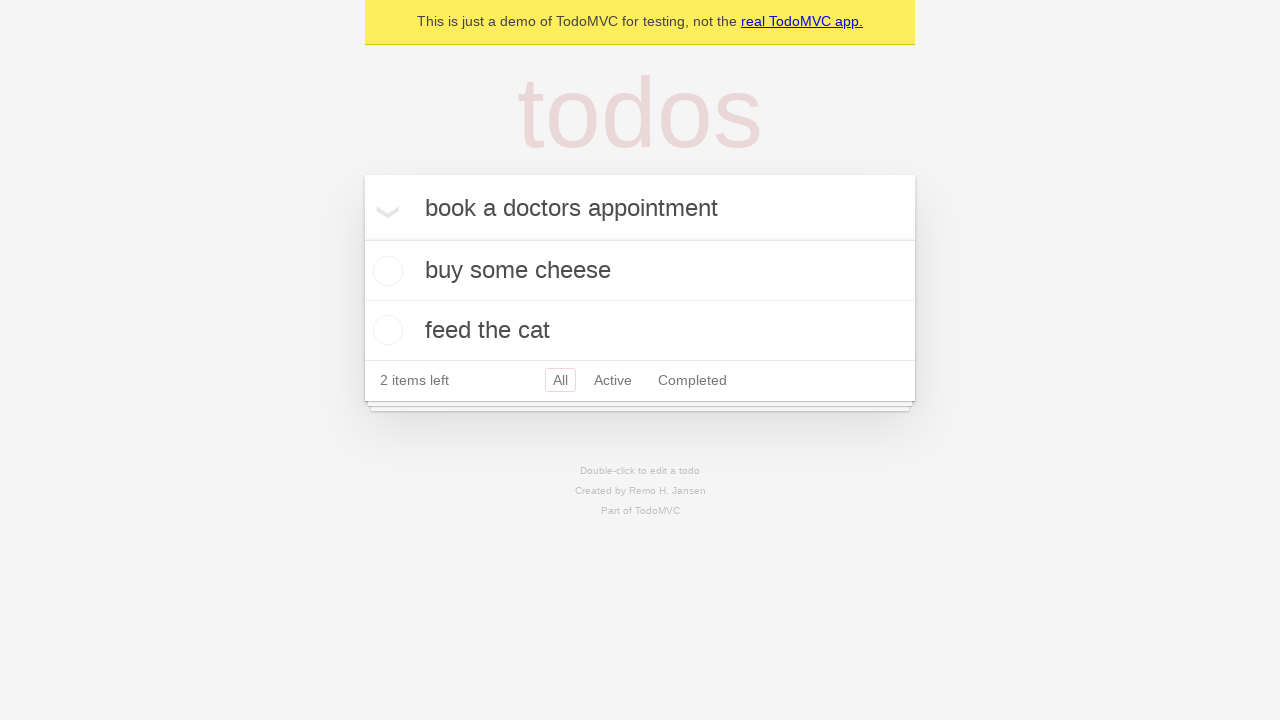

Pressed Enter to add todo 'book a doctors appointment' on internal:attr=[placeholder="What needs to be done?"i]
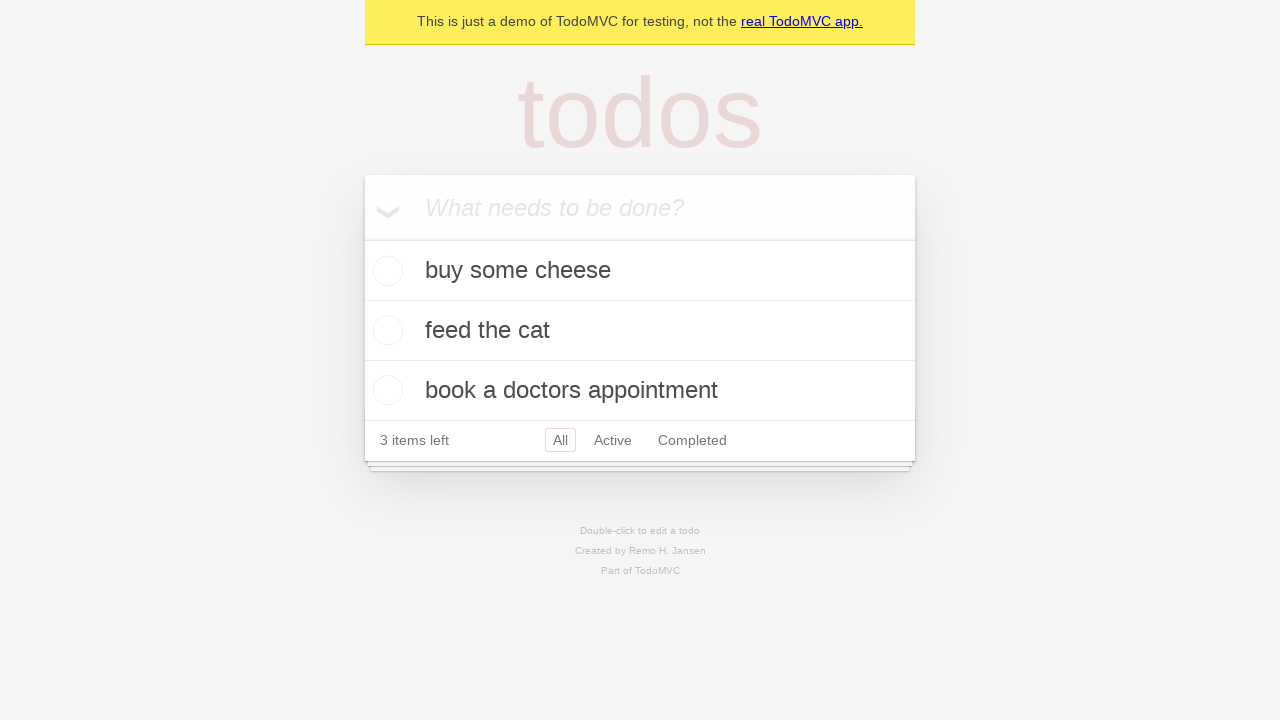

Waited for last todo item 'book a doctors appointment' to appear in the list
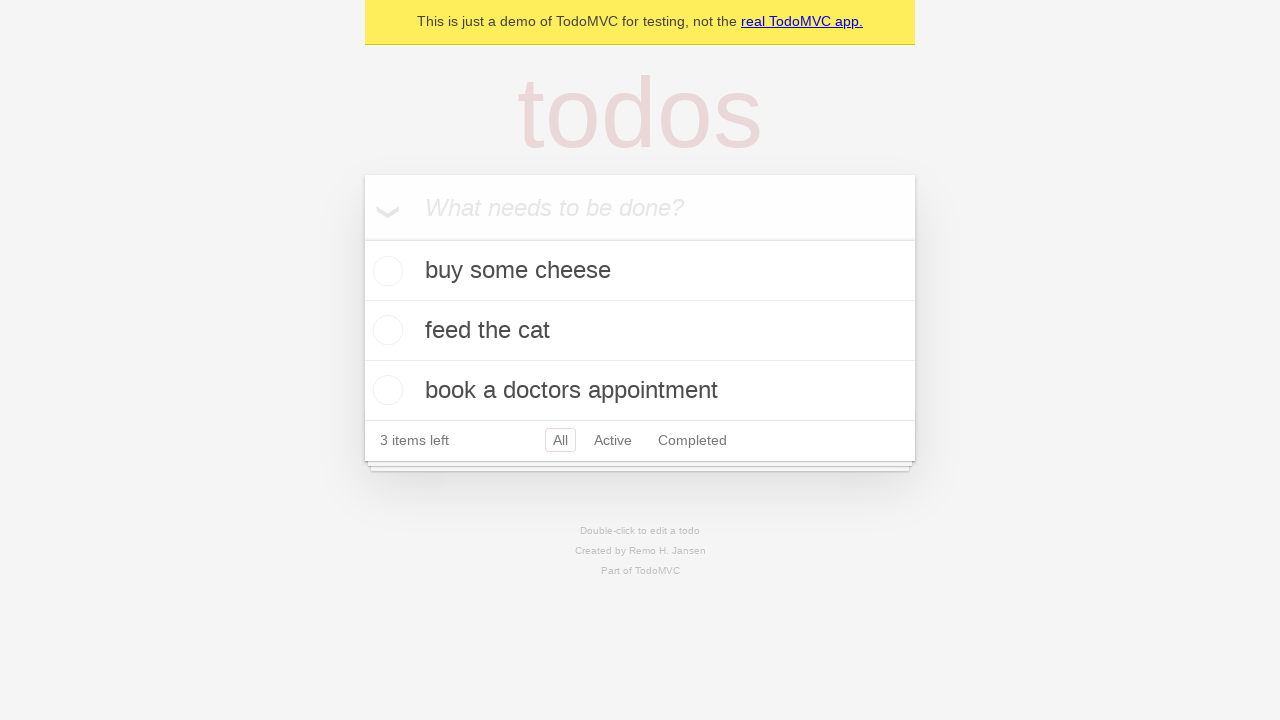

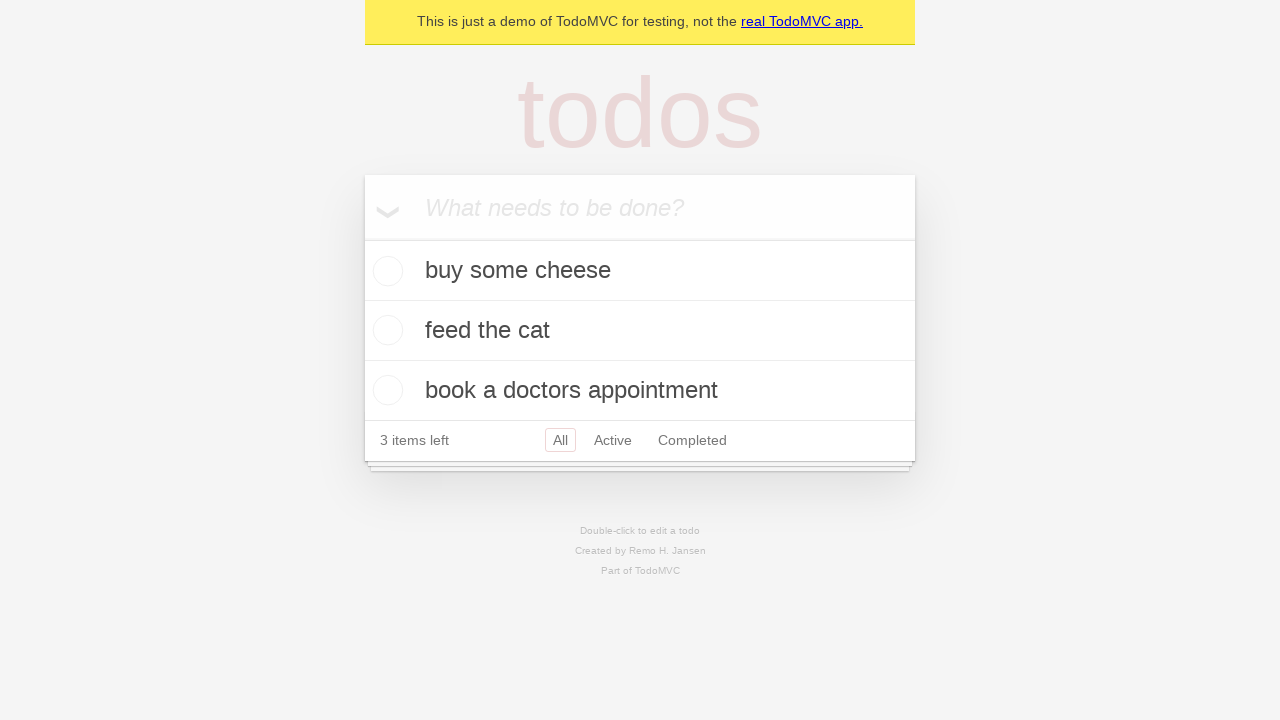